Tests navigation to the Get Started page and verifies the Installation article heading exists

Starting URL: https://playwright.dev/

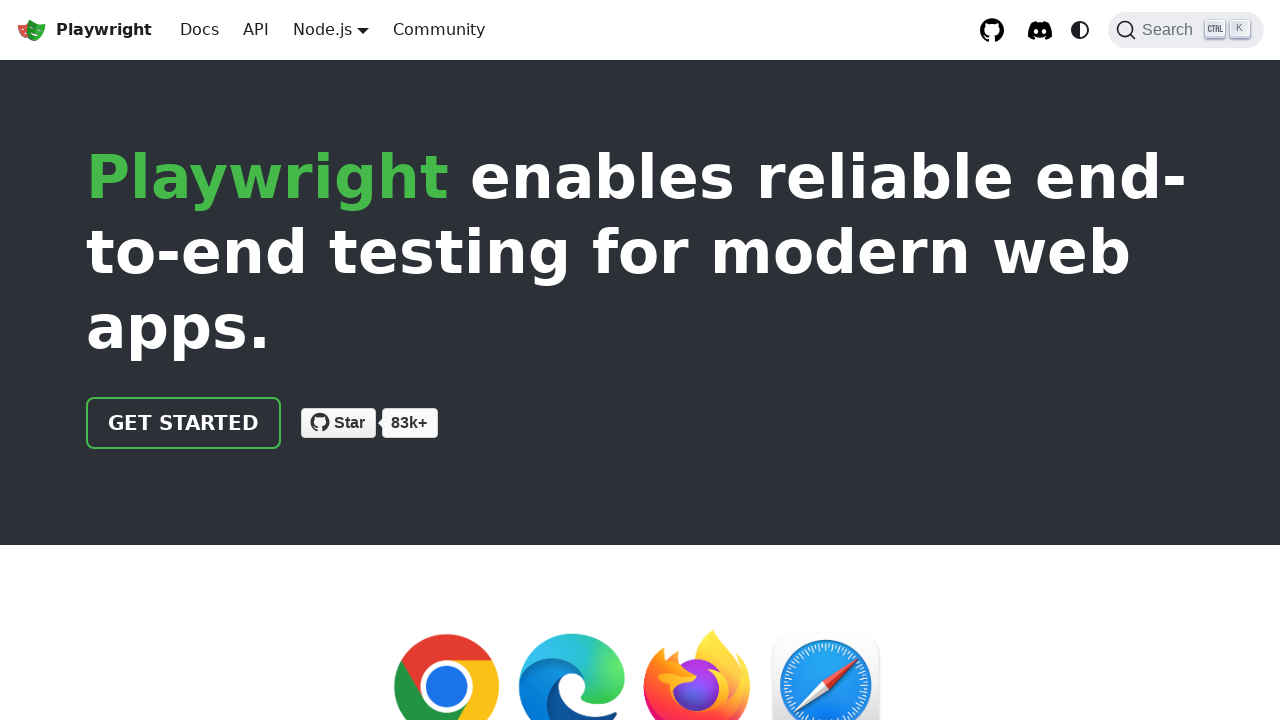

Clicked 'Get started' link to navigate to Get Started page at (184, 423) on internal:role=link[name="Get started"i]
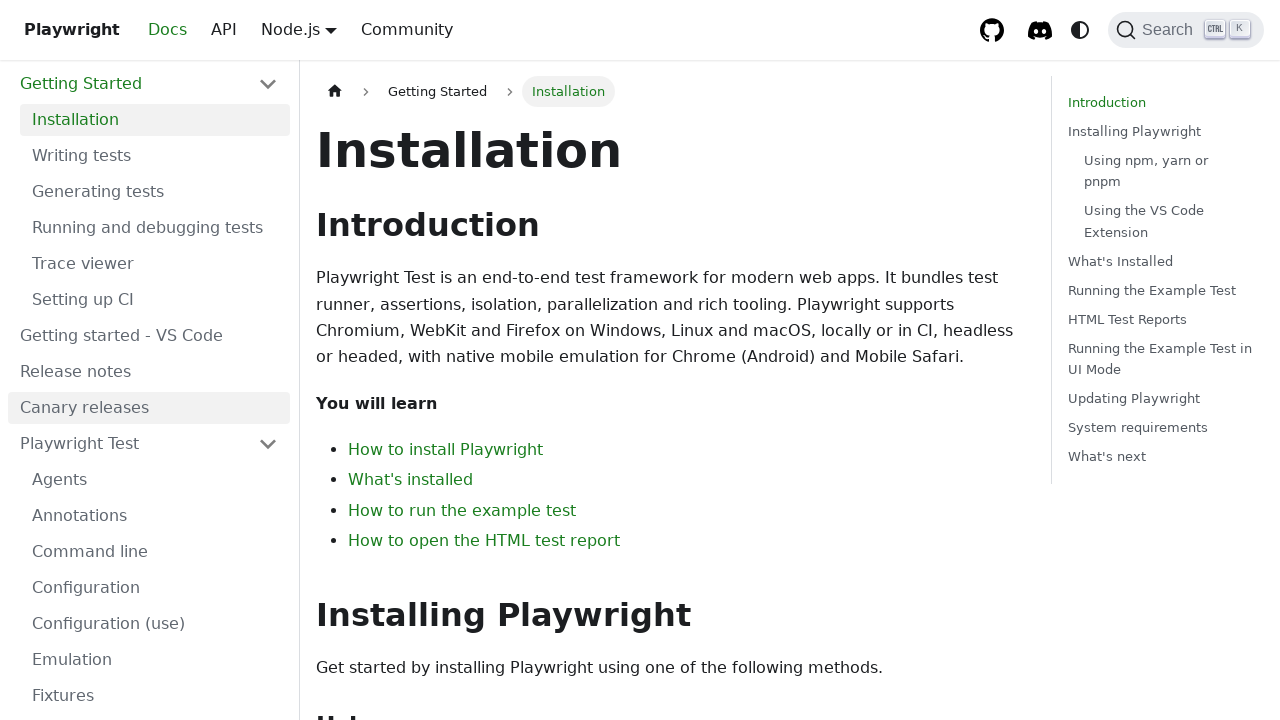

Installation article heading appeared on the page
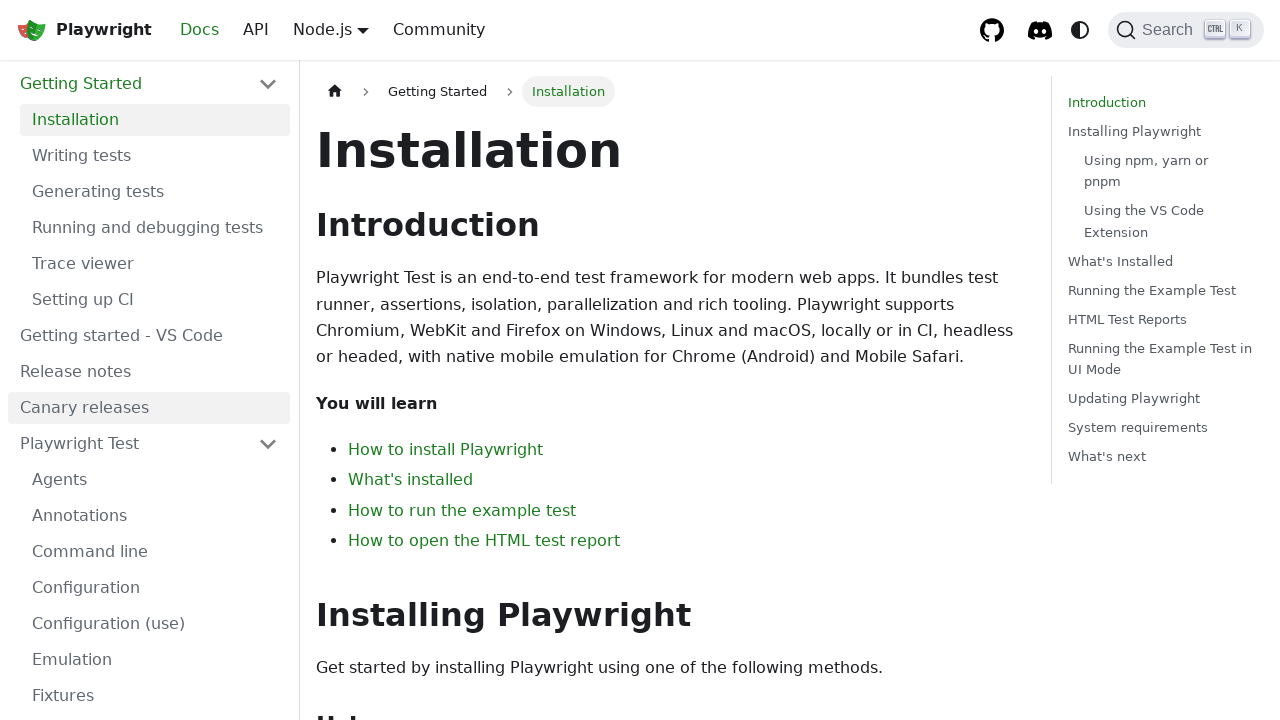

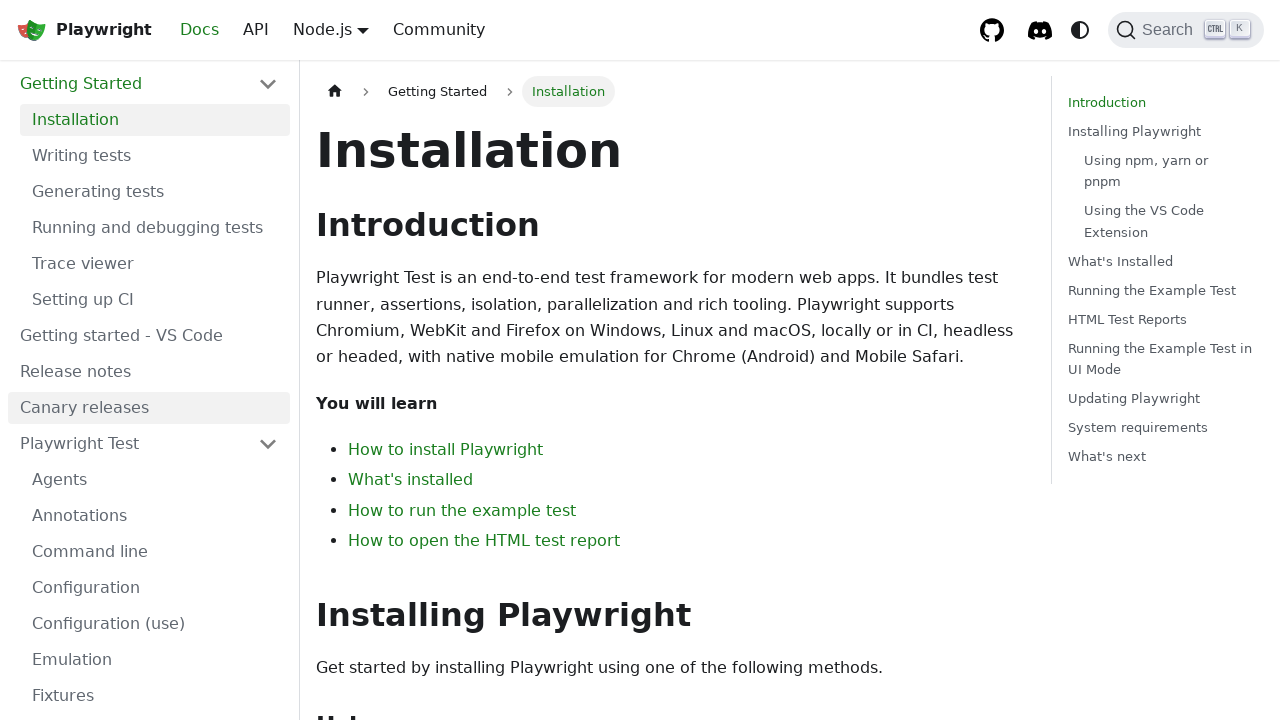